Tests drag and drop functionality by dragging an element into a droppable area within an iframe and verifying the text changes

Starting URL: https://jqueryui.com/droppable/

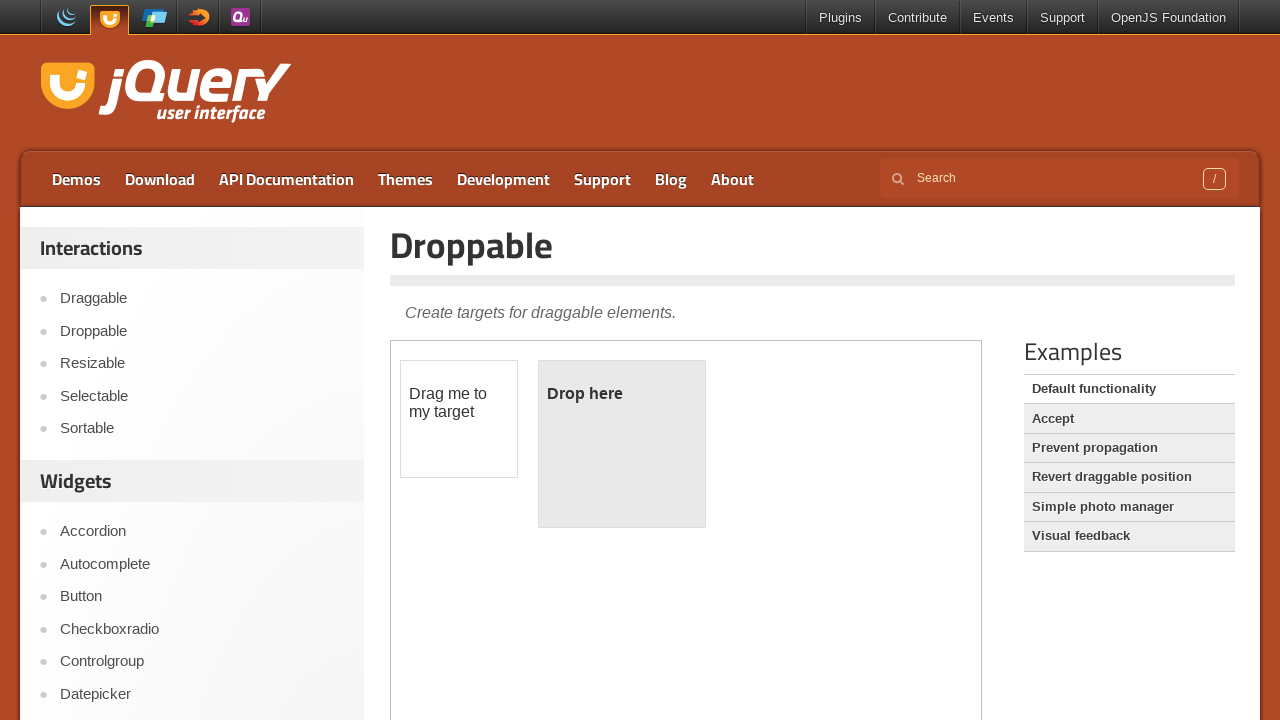

Waited for content to load
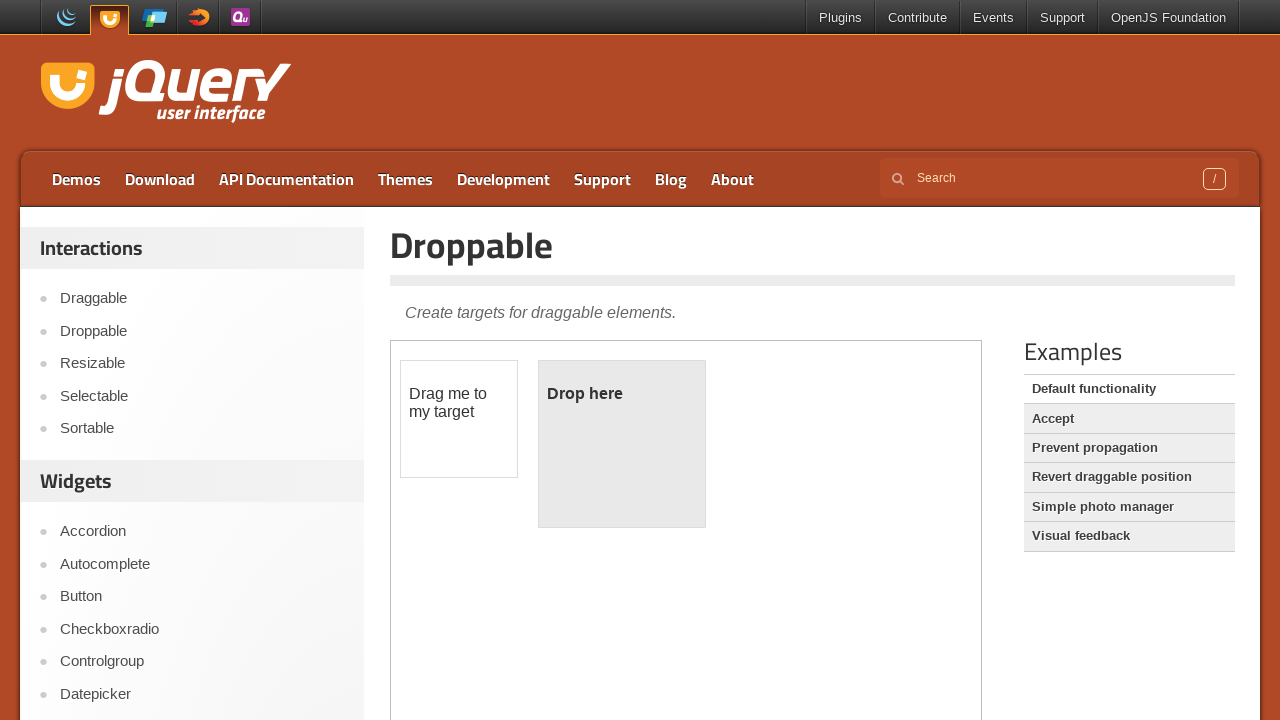

Located iframe containing drag and drop demo
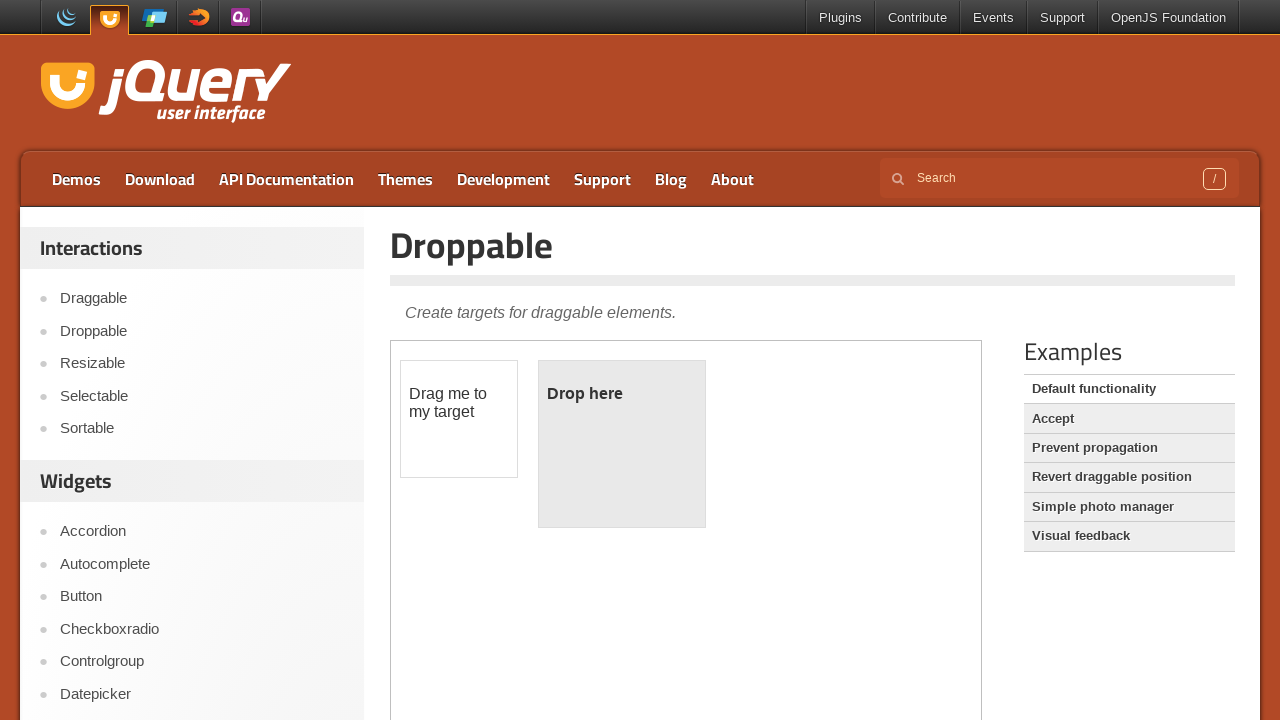

Located draggable element
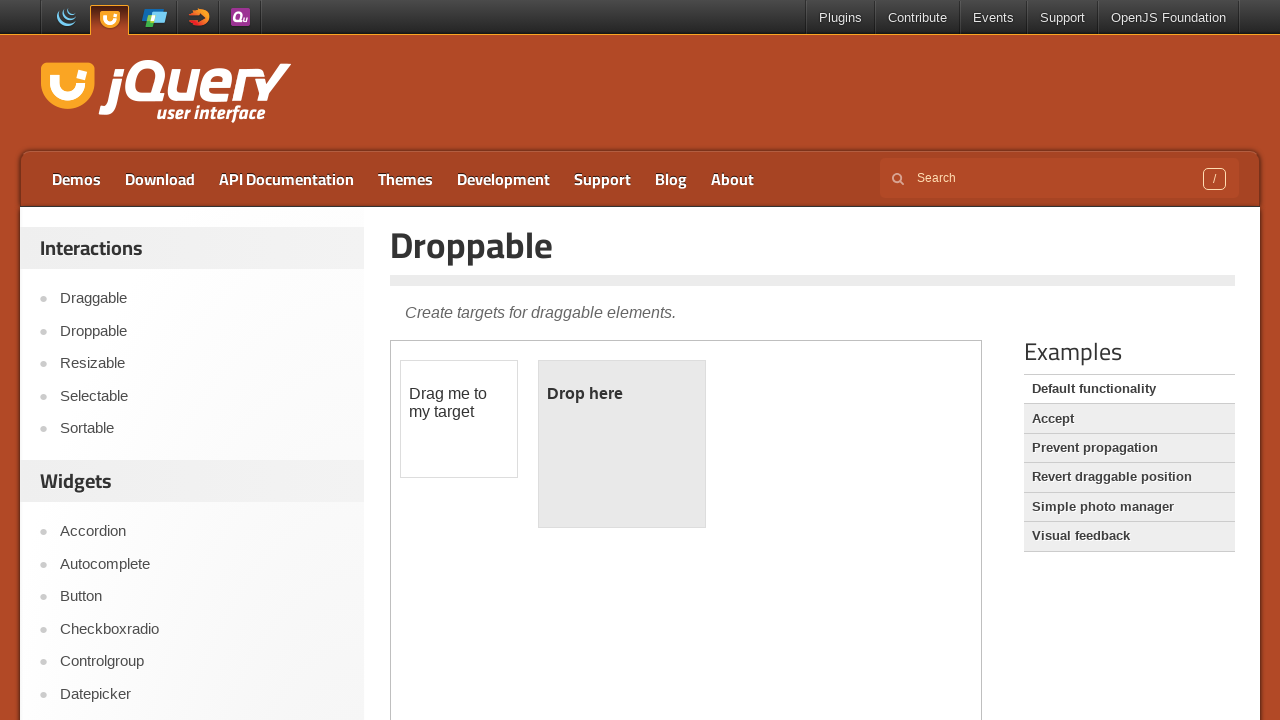

Located droppable element
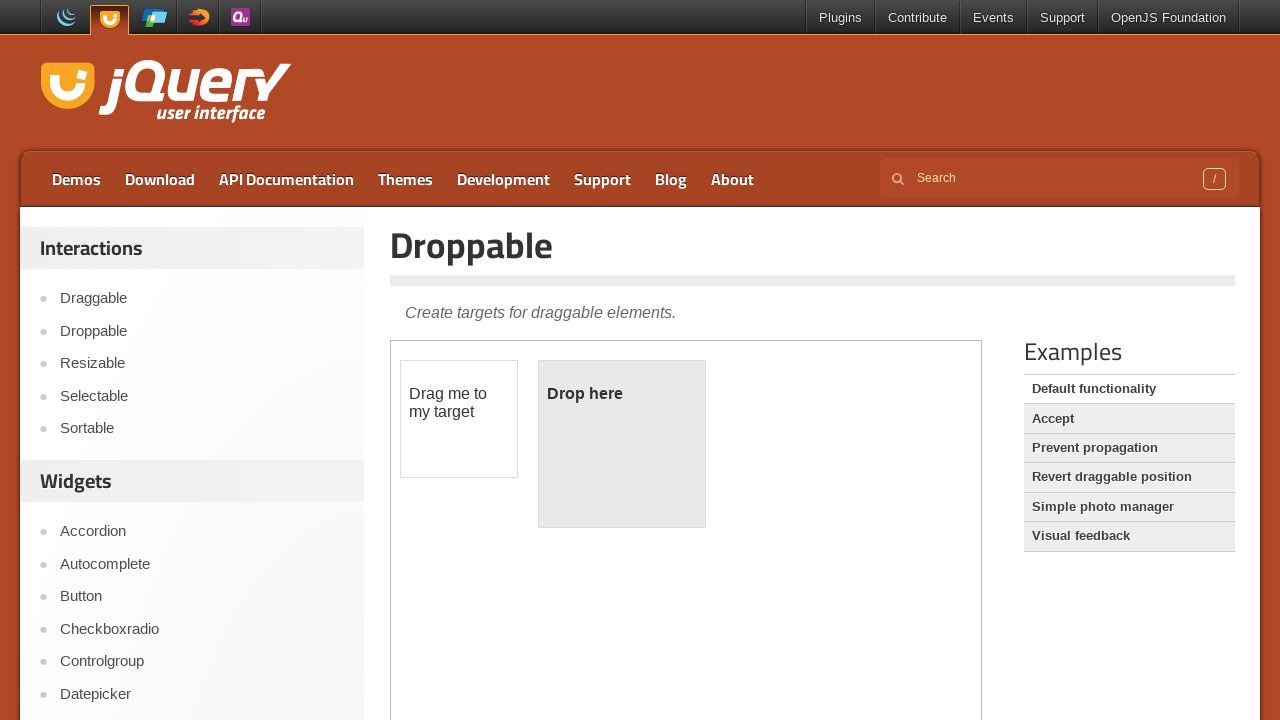

Checked initial text in droppable element
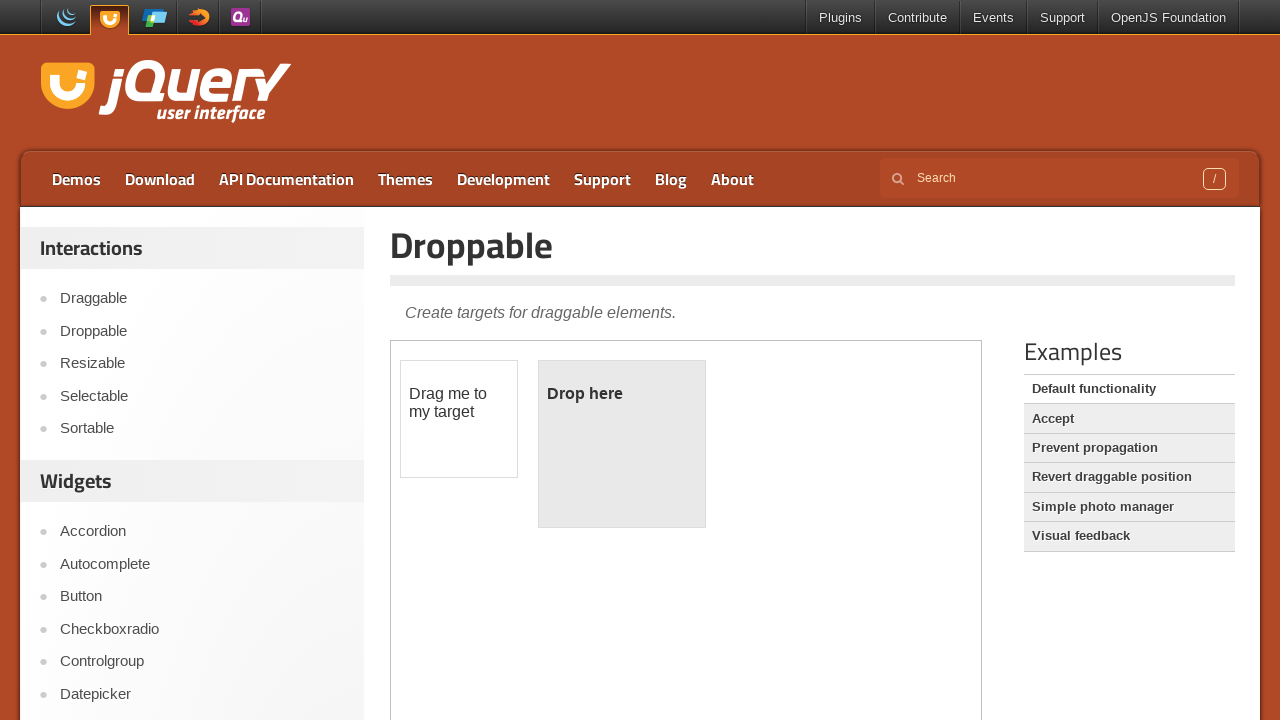

Dragged element into droppable area at (622, 444)
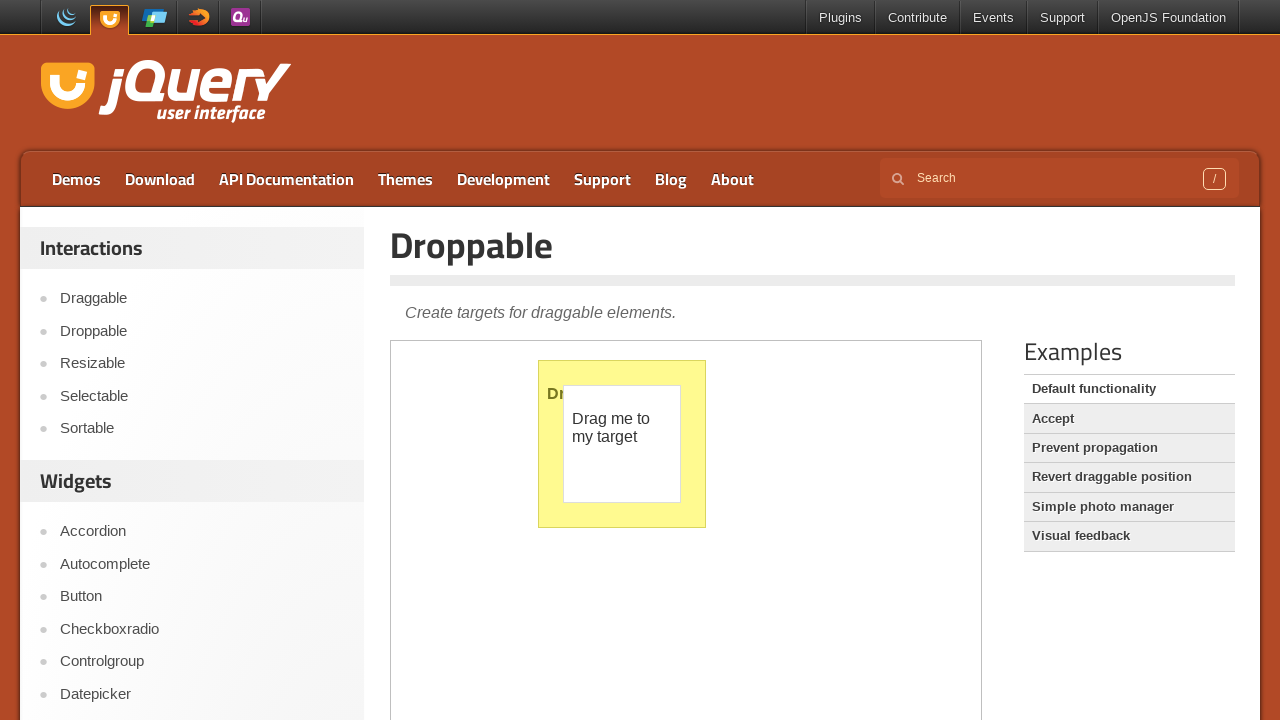

Checked text in droppable element after drag and drop
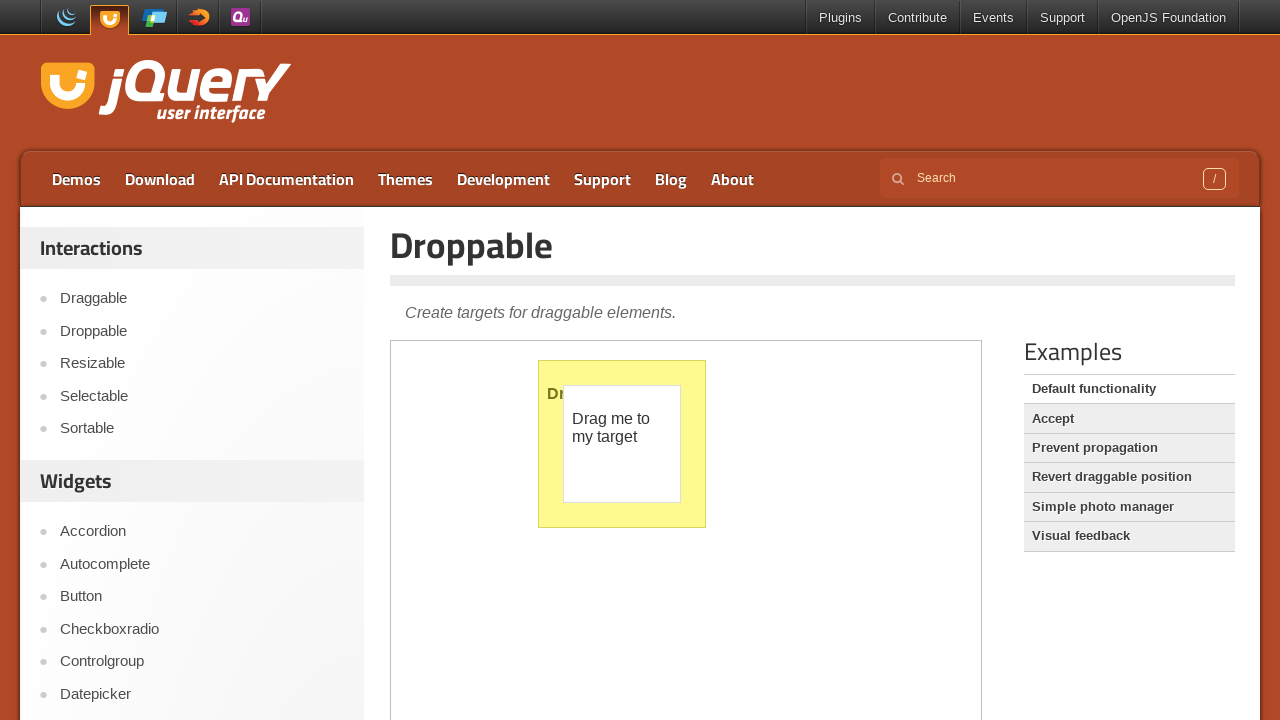

Verified 'Dropped' text appears in droppable element
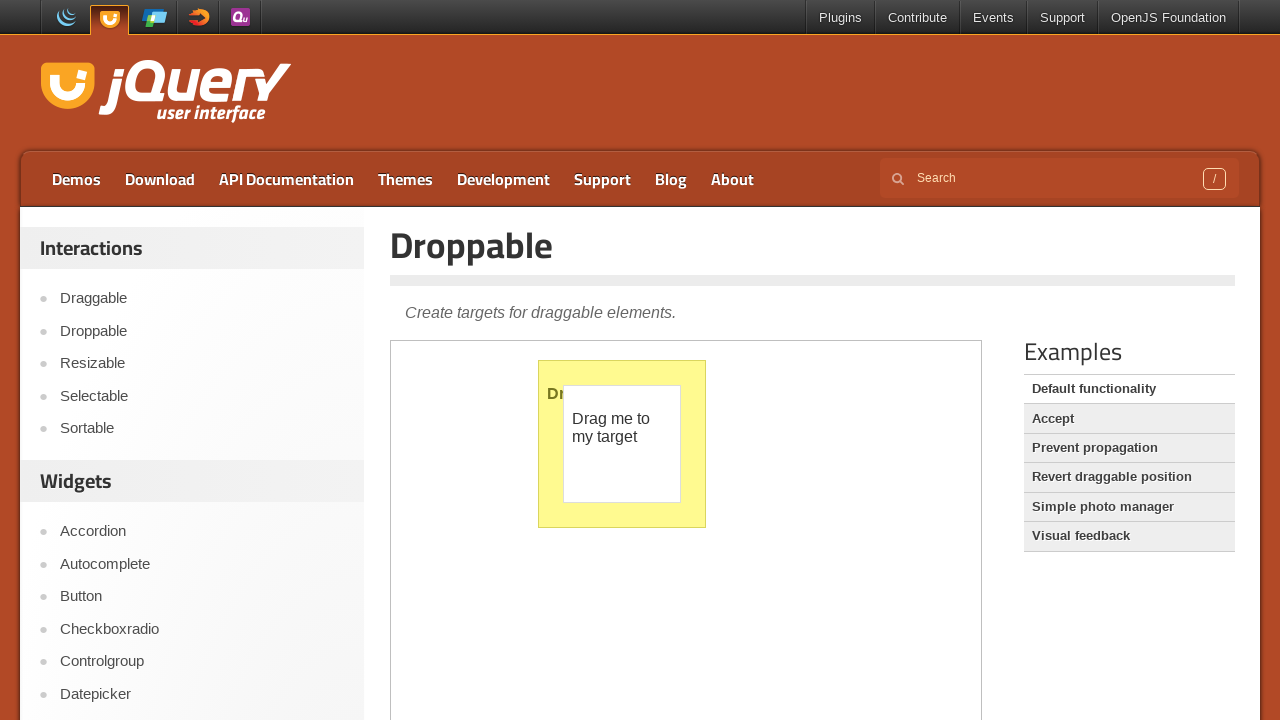

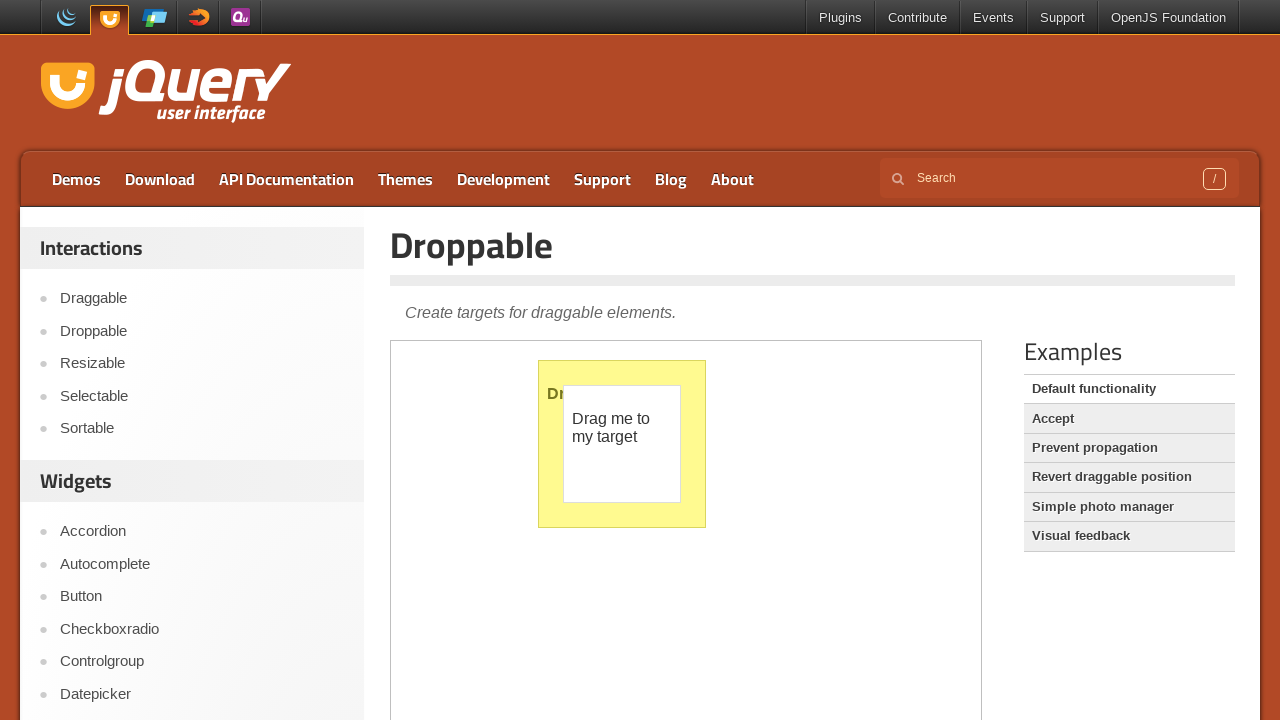